Tests selecting a value from a dropdown (gender) using the Select element on an Angular practice form

Starting URL: https://rahulshettyacademy.com/angularpractice/

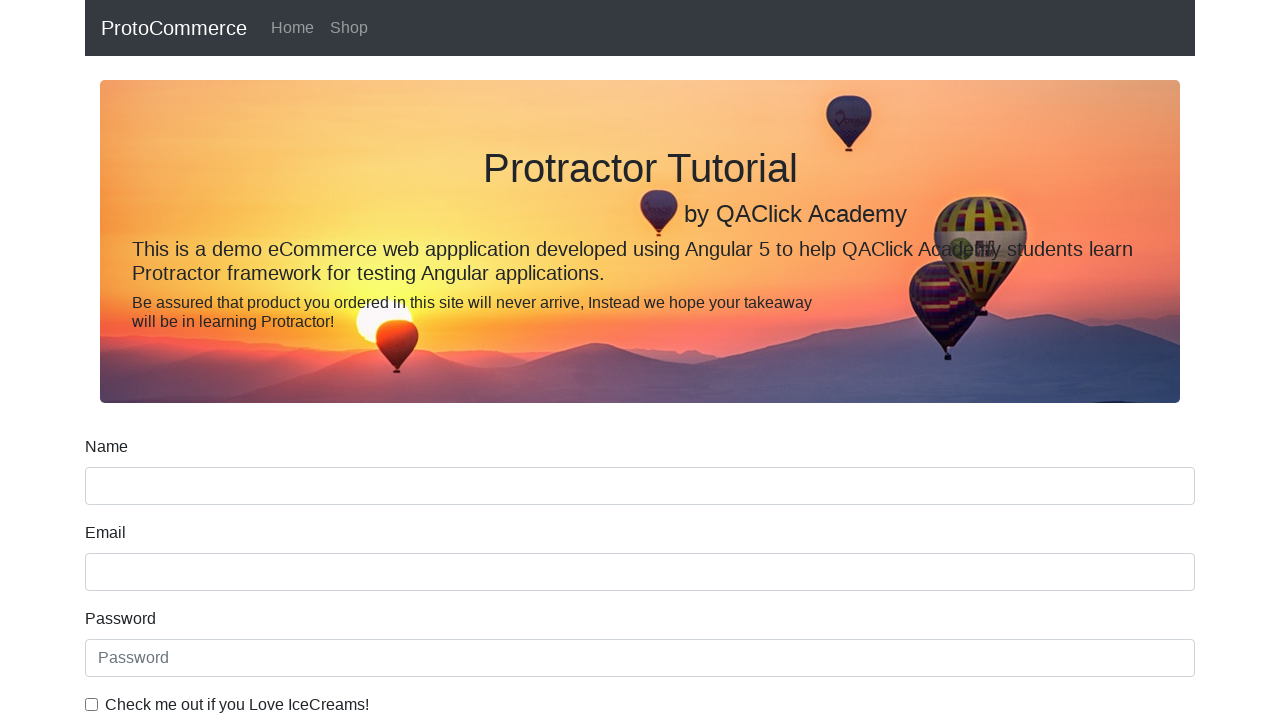

Navigated to Angular practice form
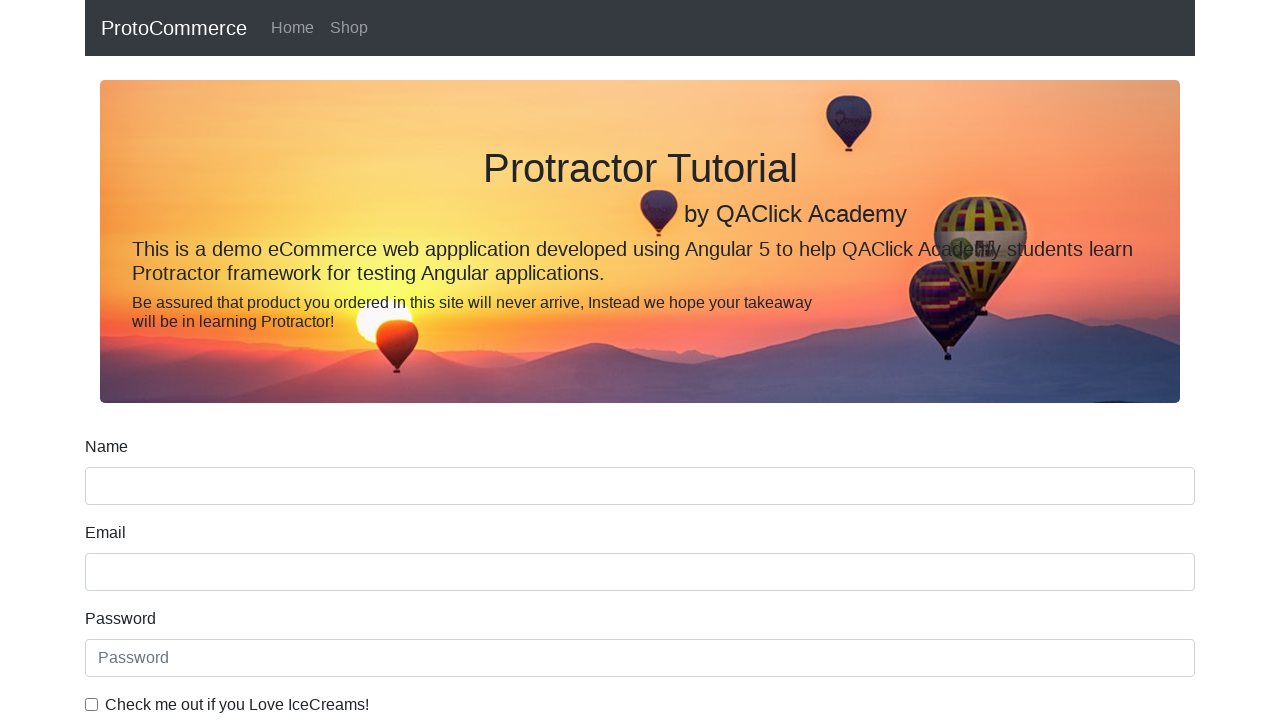

Selected 'Female' from gender dropdown on #exampleFormControlSelect1
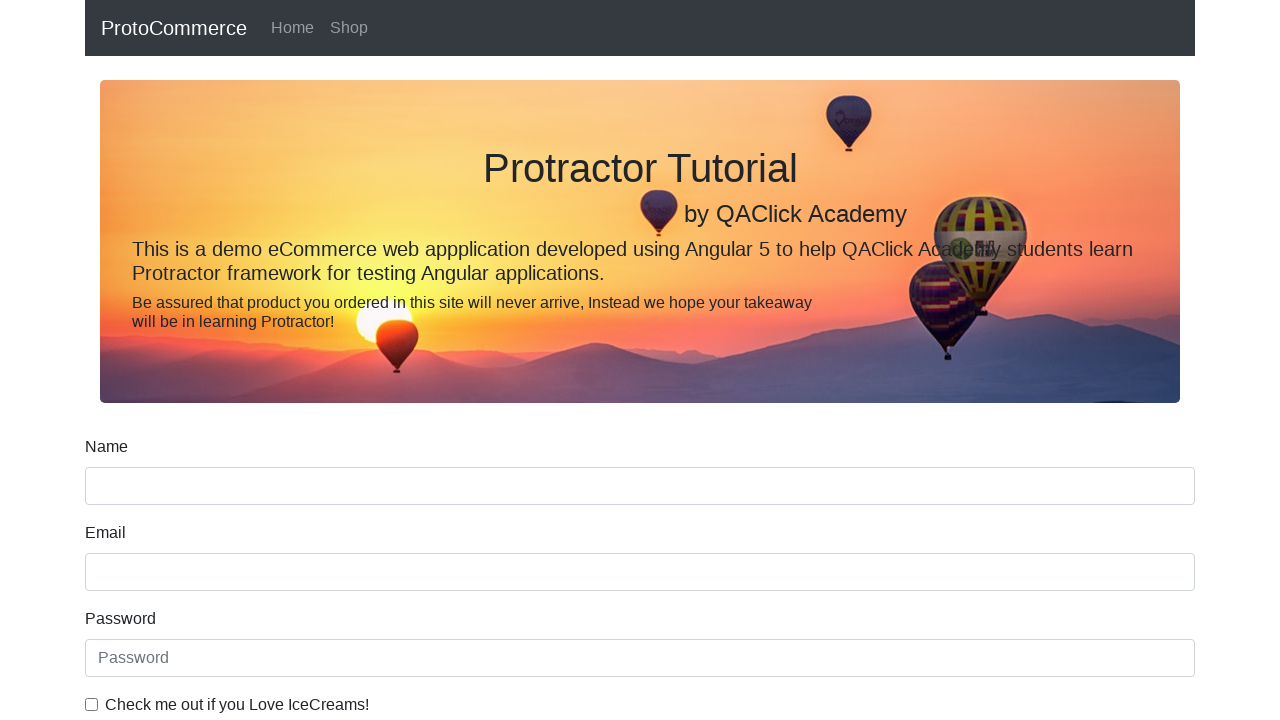

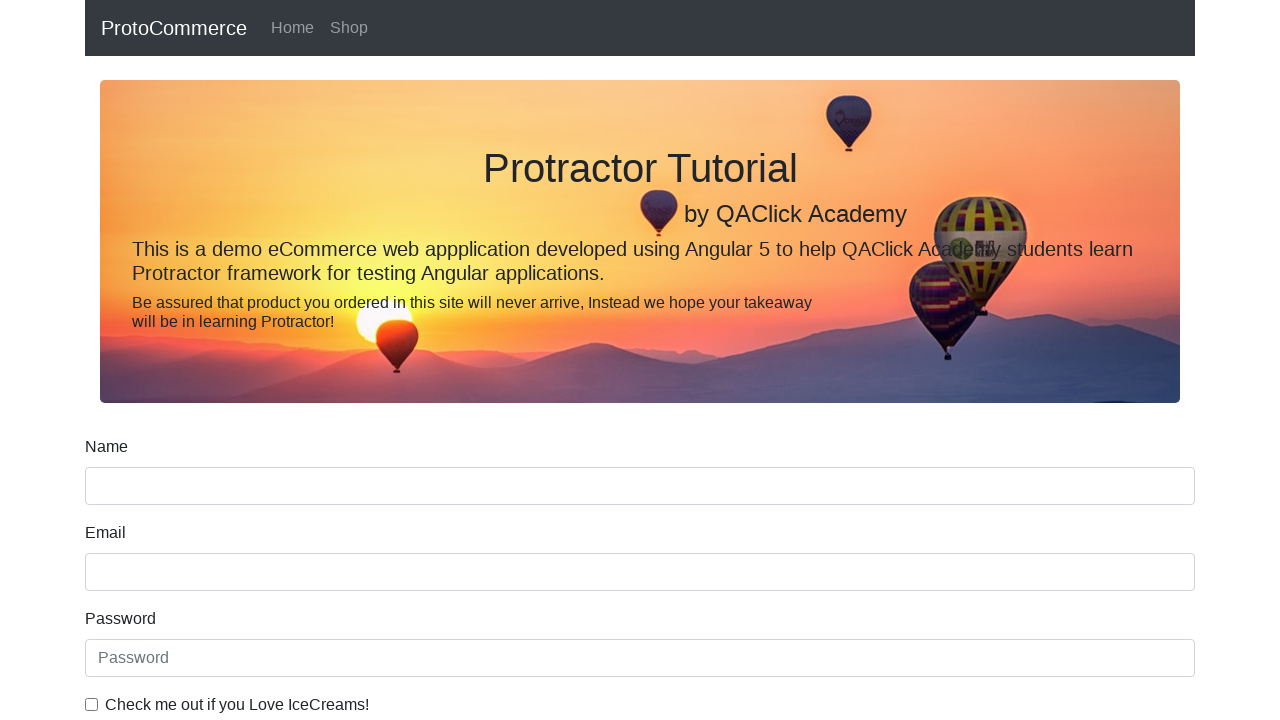